Tests login form validation by attempting to login with invalid credentials and verifying the error message appears

Starting URL: https://the-internet.herokuapp.com/login

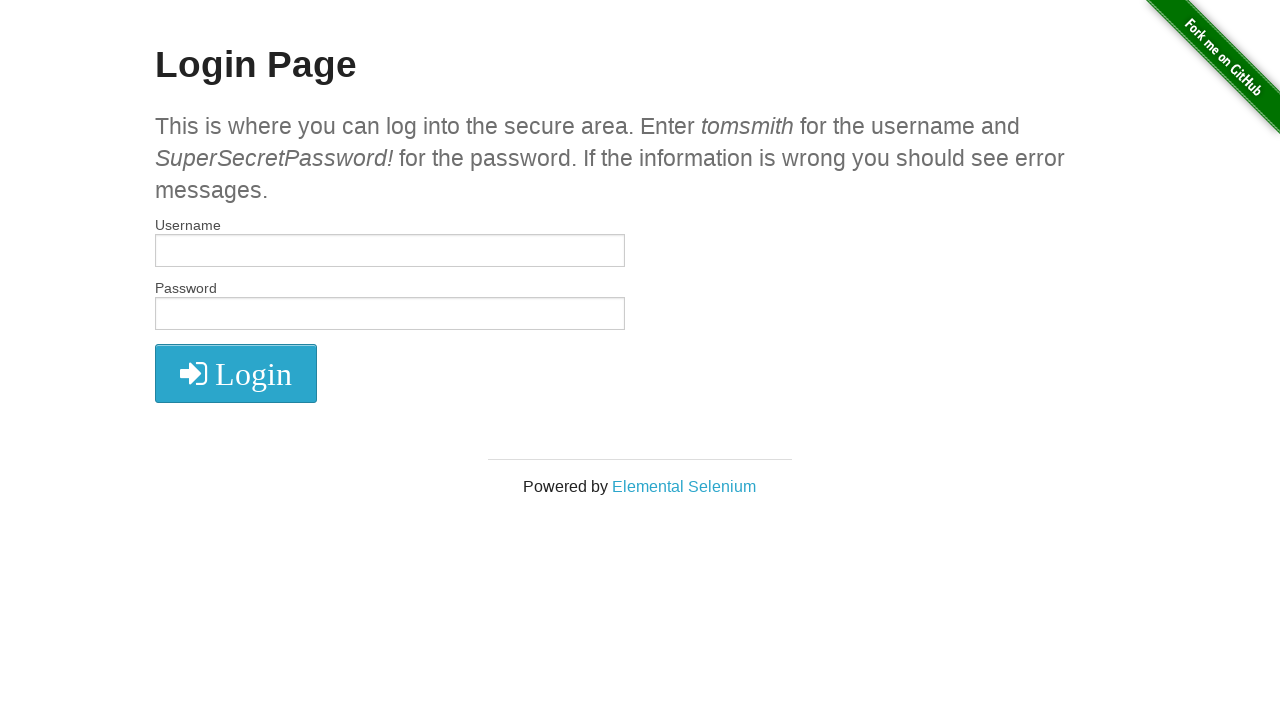

Filled username field with invalid username 'invaliduser123' on #username
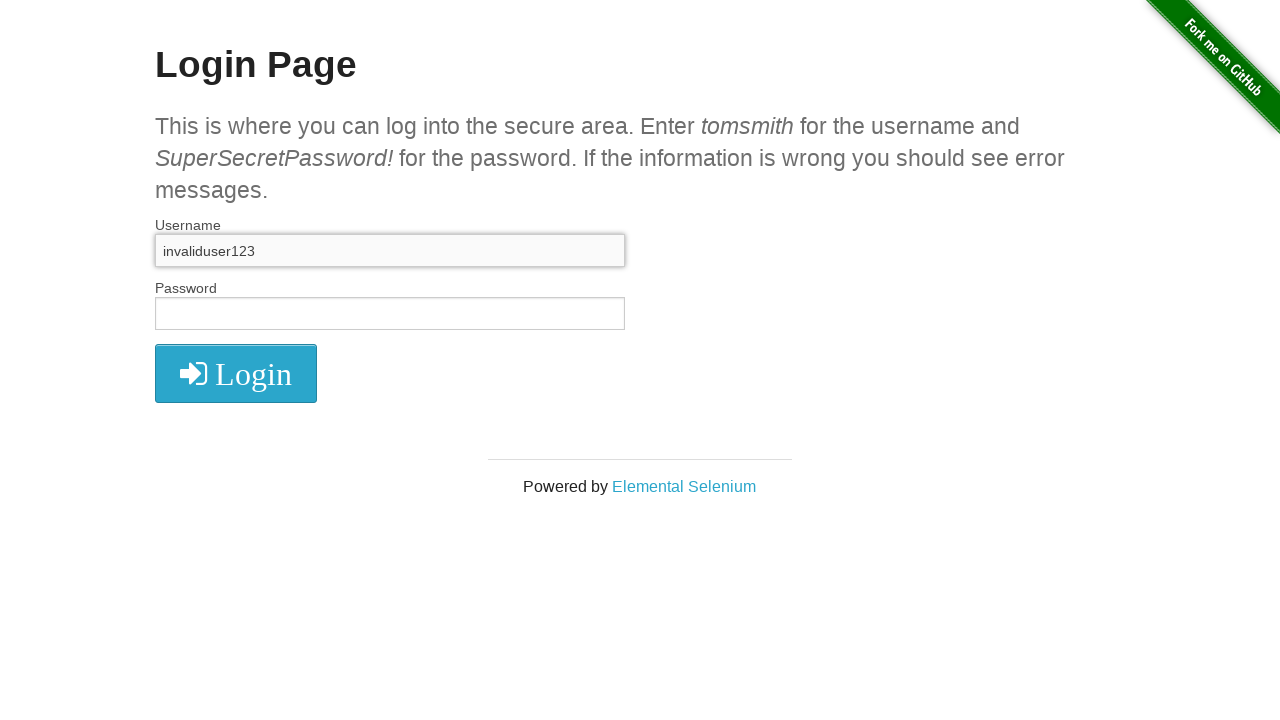

Filled password field with invalid password 'wrongpass456' on #password
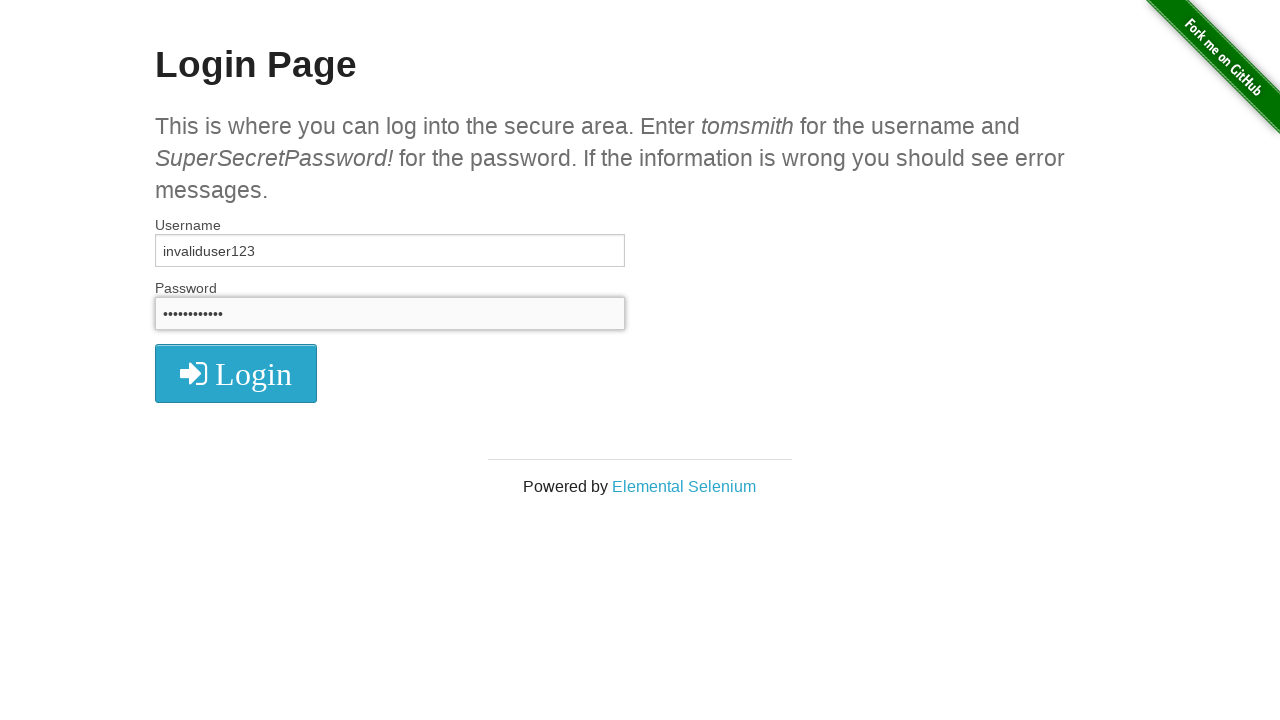

Clicked login button to submit form at (236, 373) on button[type='submit']
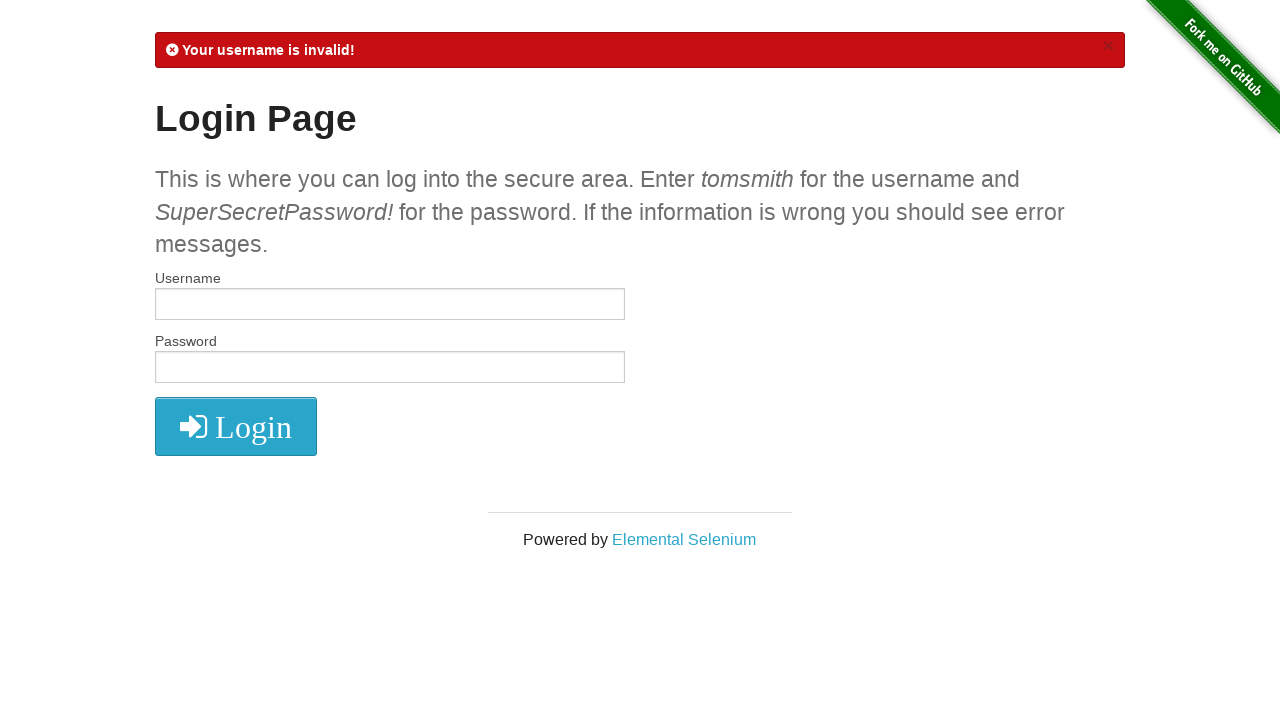

Error message flash element appeared on page
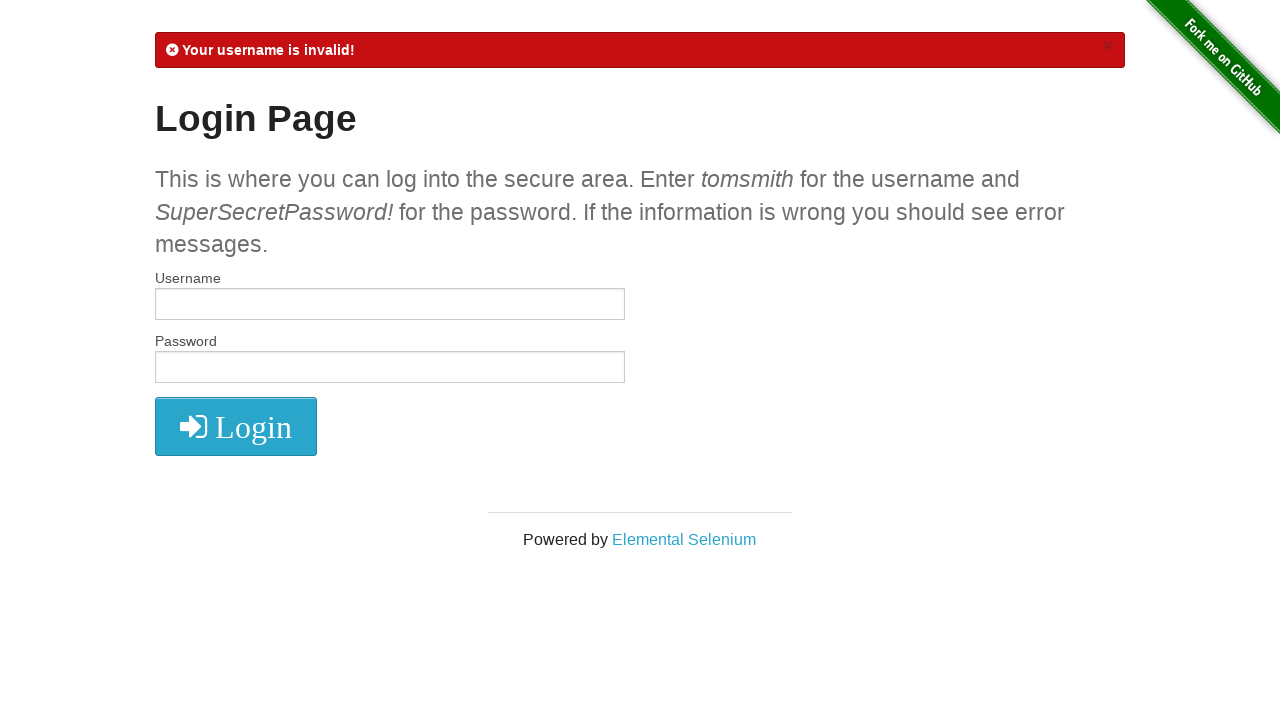

Retrieved error message text content
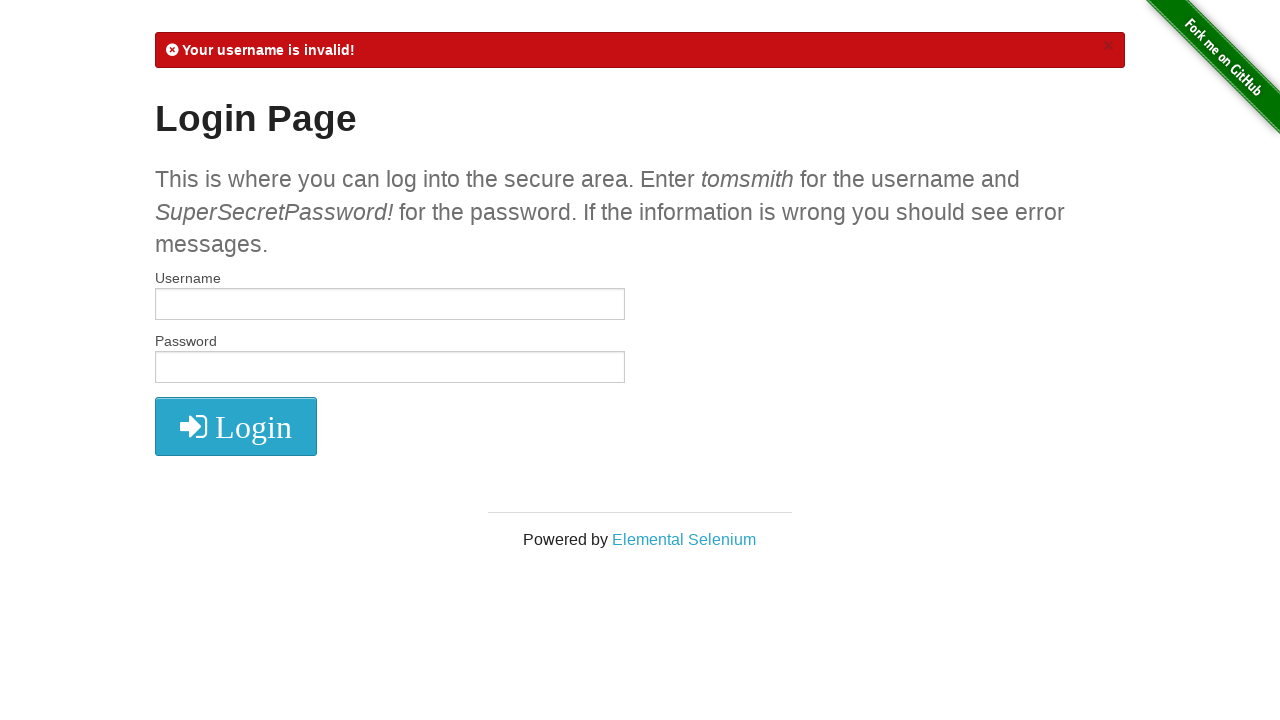

Verified that login validation error message is displayed
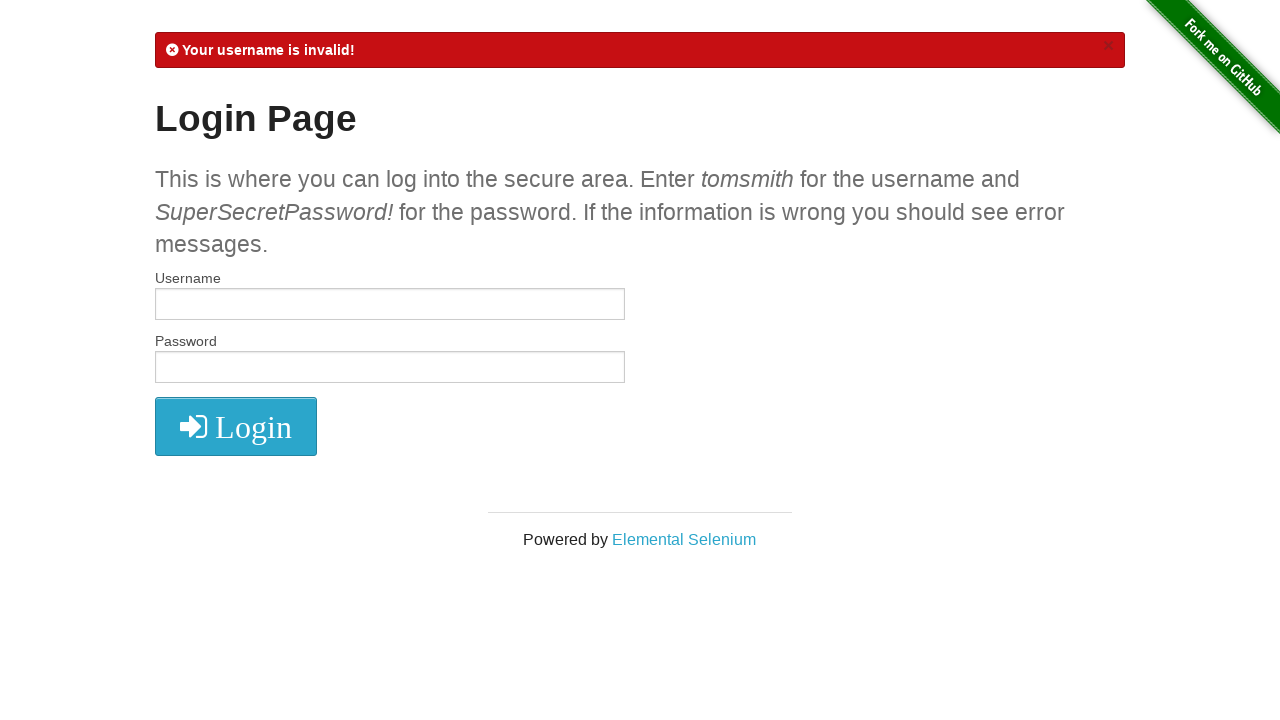

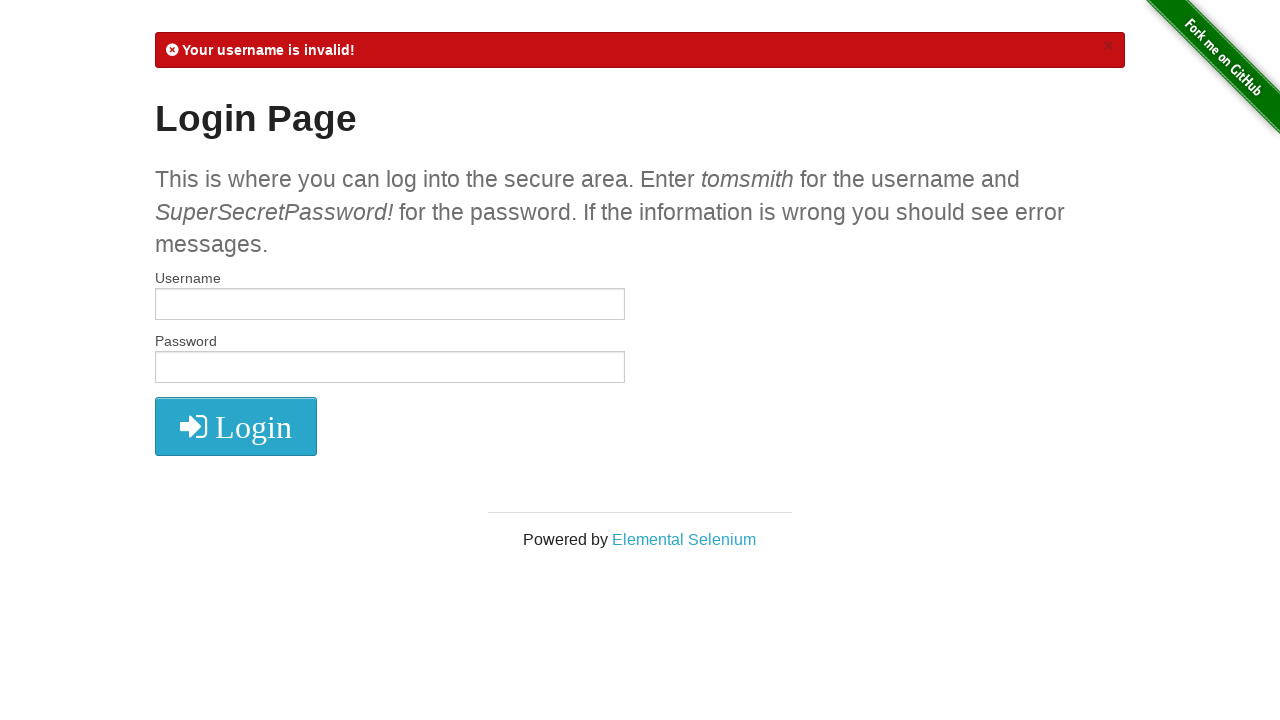